Tests browser cookie management functionality by adding cookies, retrieving them, deleting specific cookies, and verifying the deletion

Starting URL: https://only-testing-blog.blogspot.com/2014/01/textbox.html

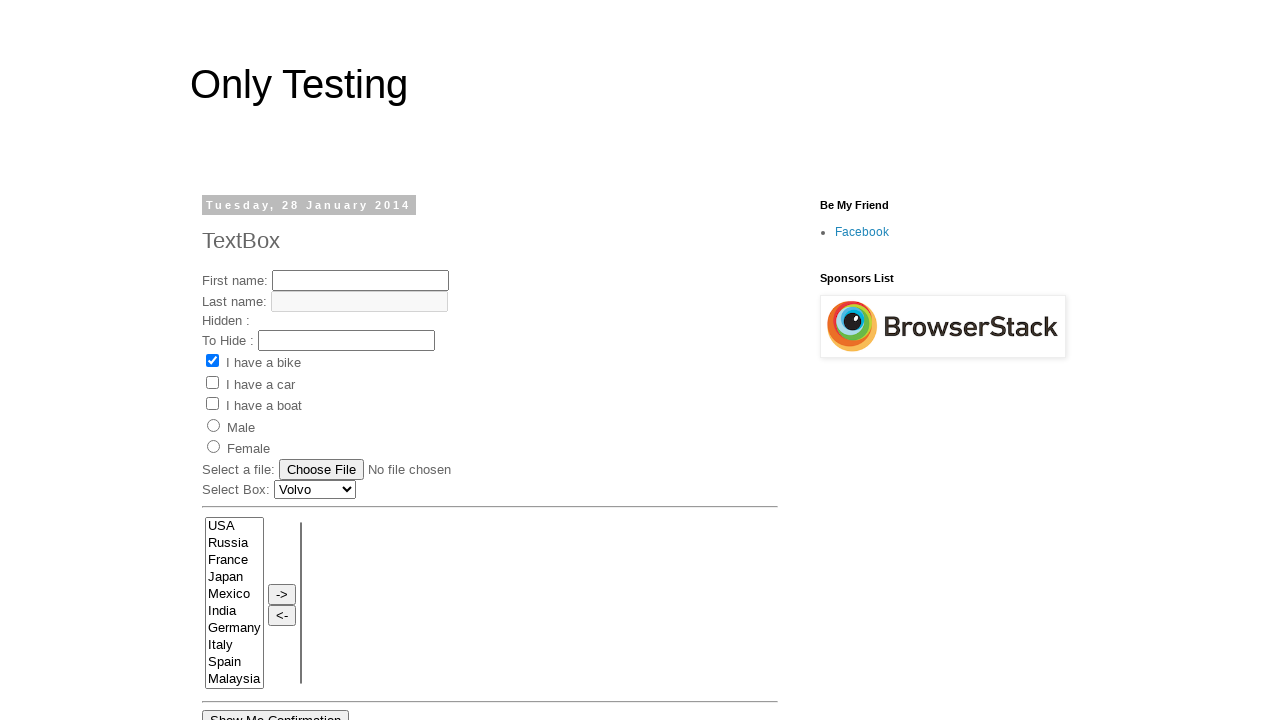

Added three cookies (Cookiename1, Cookiename2, Cookiename3) to browser context
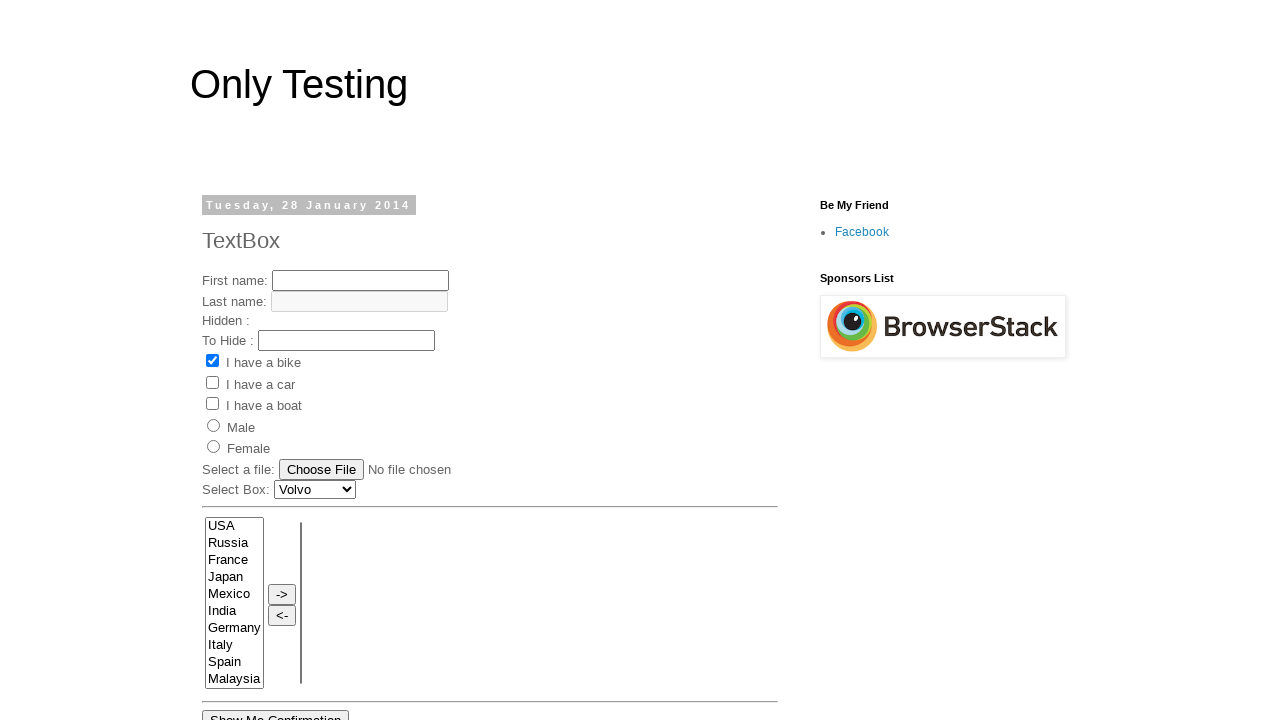

Reloaded page to ensure cookies are set
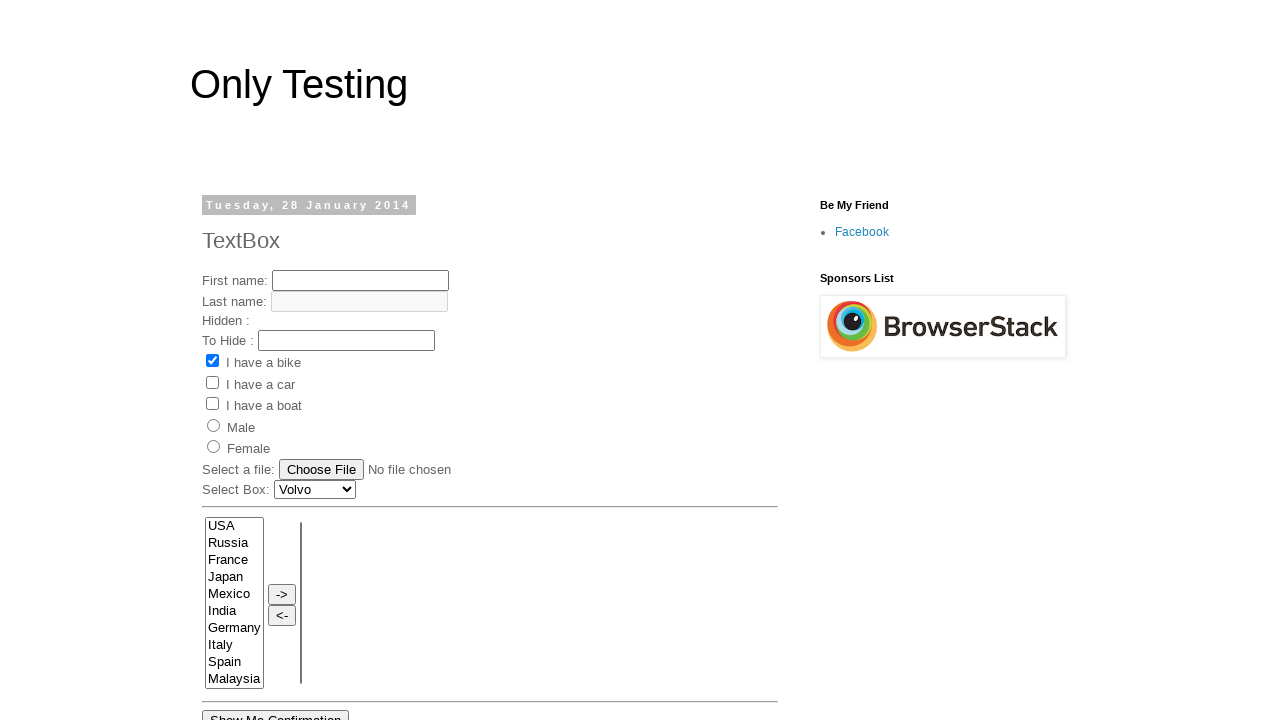

Retrieved all cookies from context - total count: 3
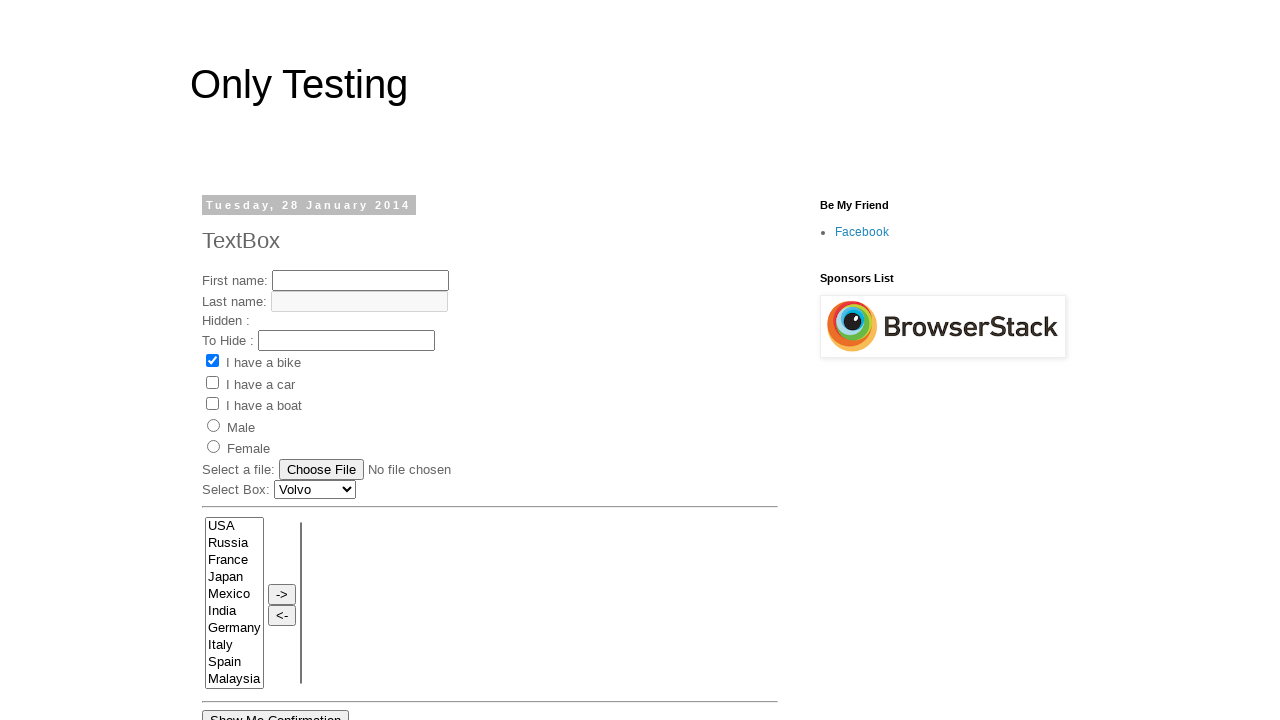

Deleted cookie 'Cookiename1'
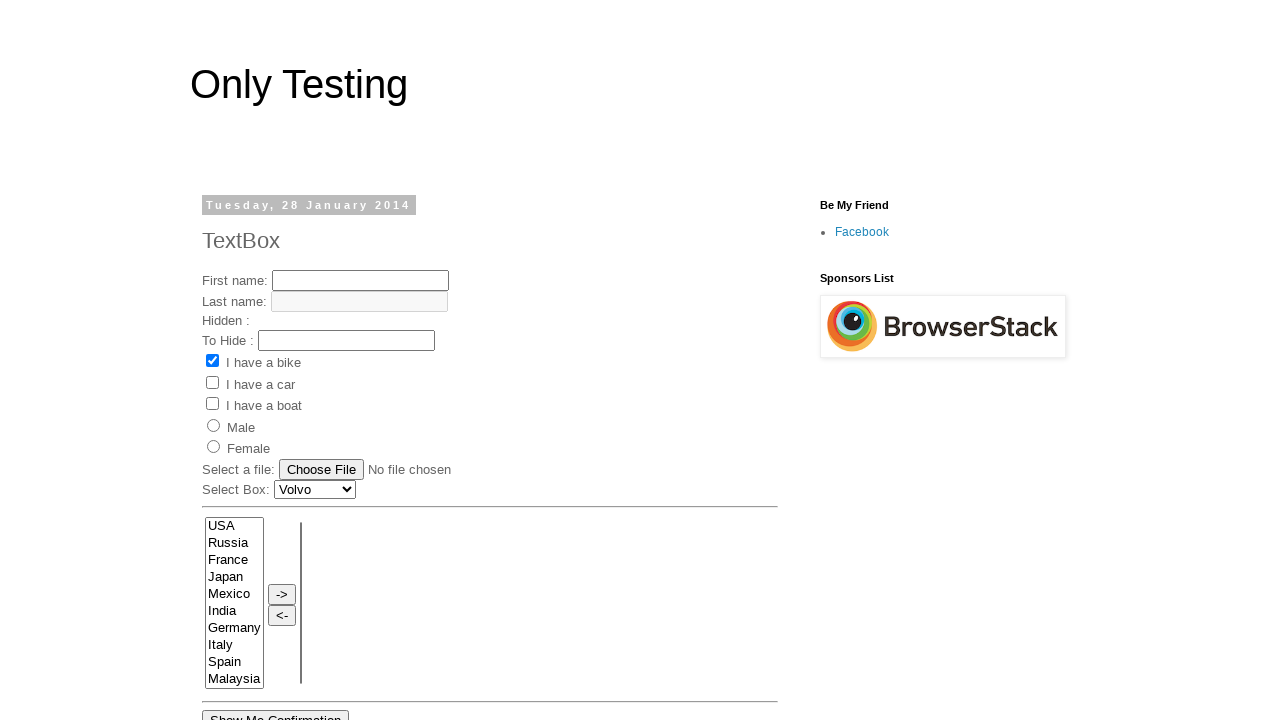

Deleted cookie 'Cookiename2'
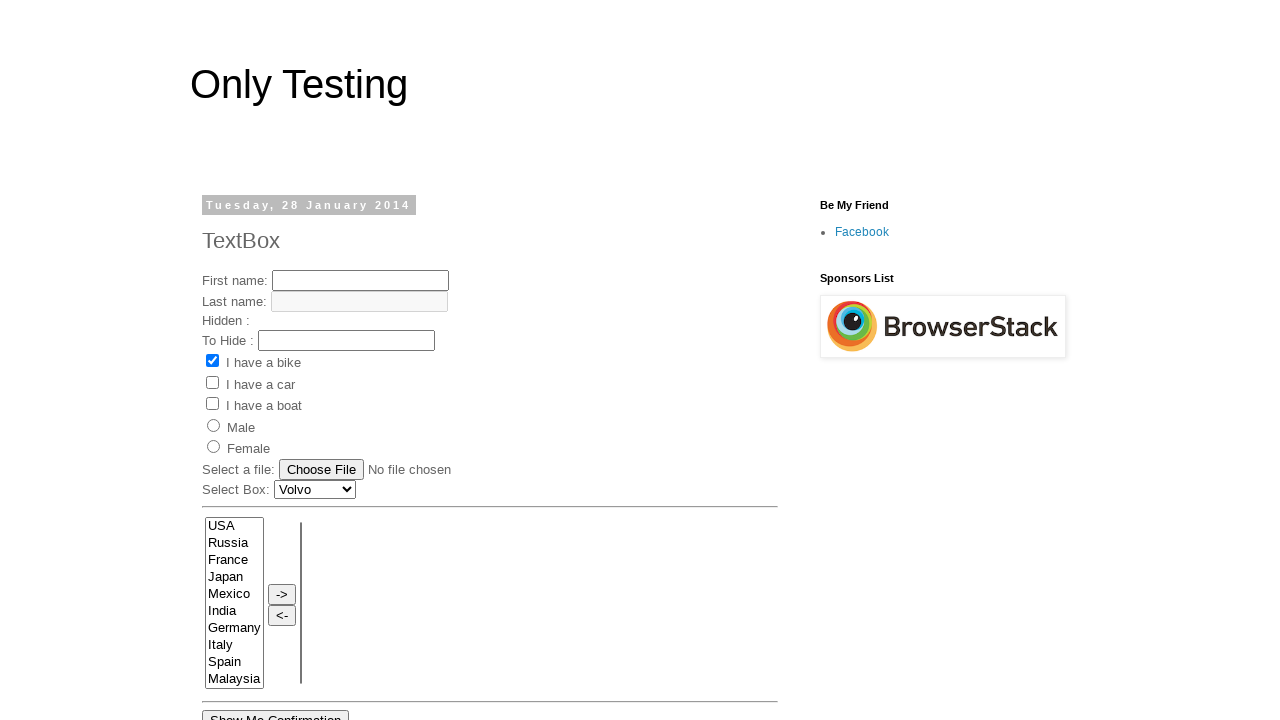

Retrieved remaining cookies after deletion - total count: 1
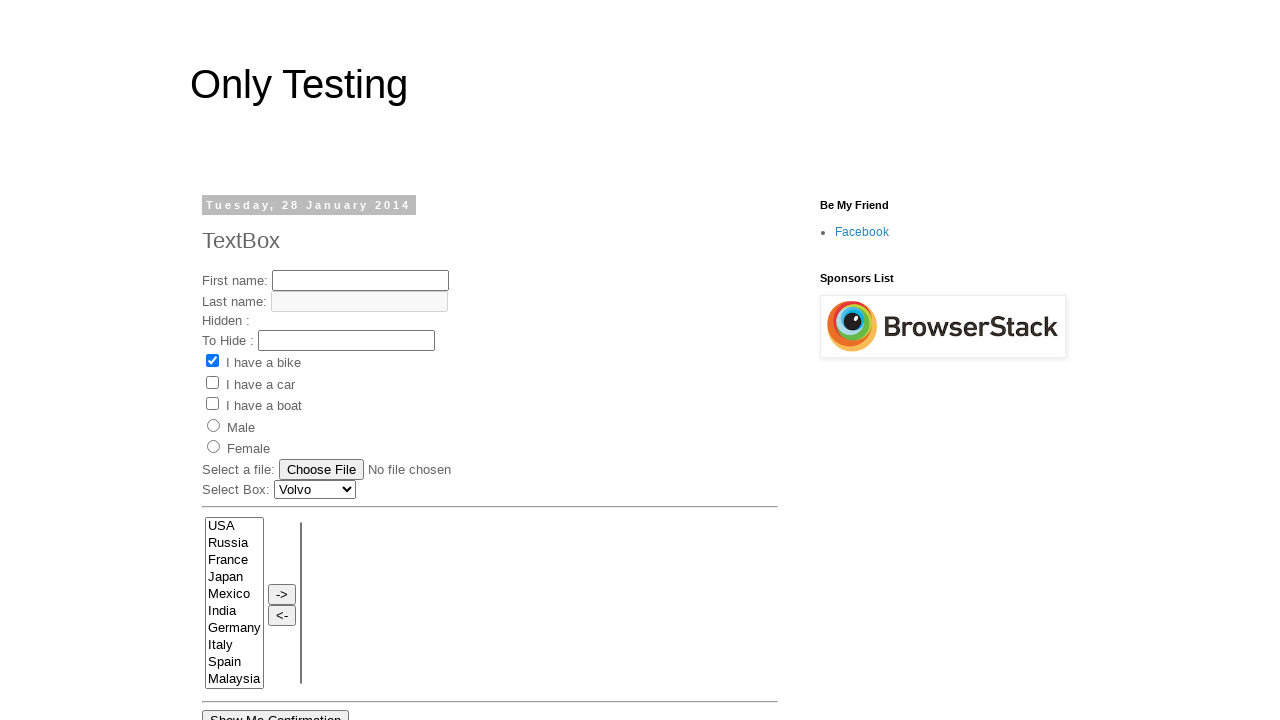

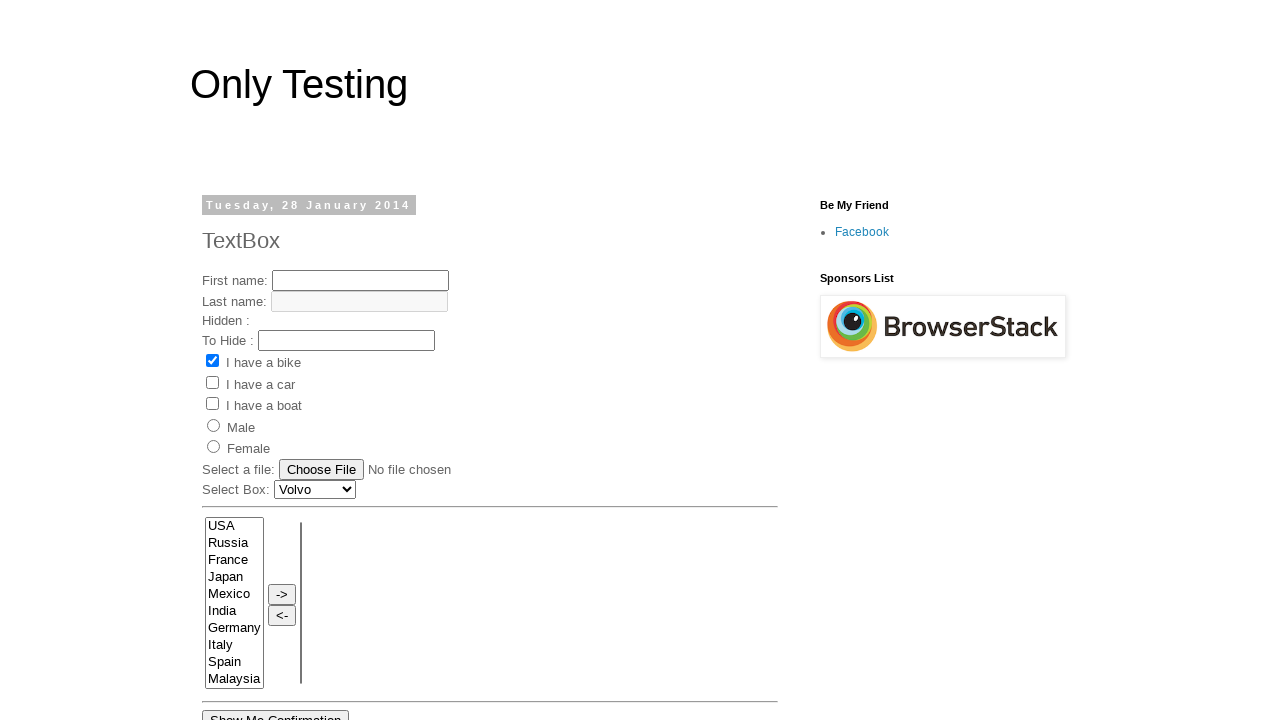